Tests various element locator strategies by navigating through links and filling a form authentication demo with test credentials on a public testing website

Starting URL: https://the-internet.herokuapp.com/

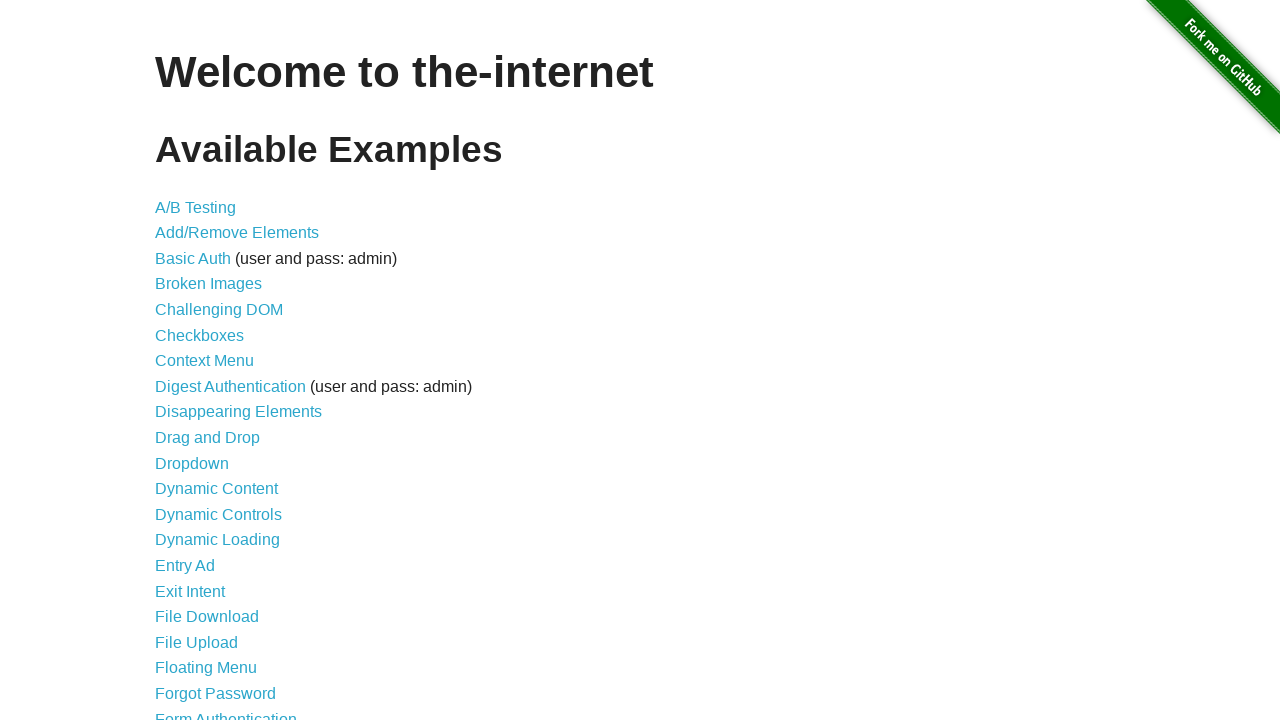

Clicked on 'Forgot' link at (216, 693) on text=Forgot
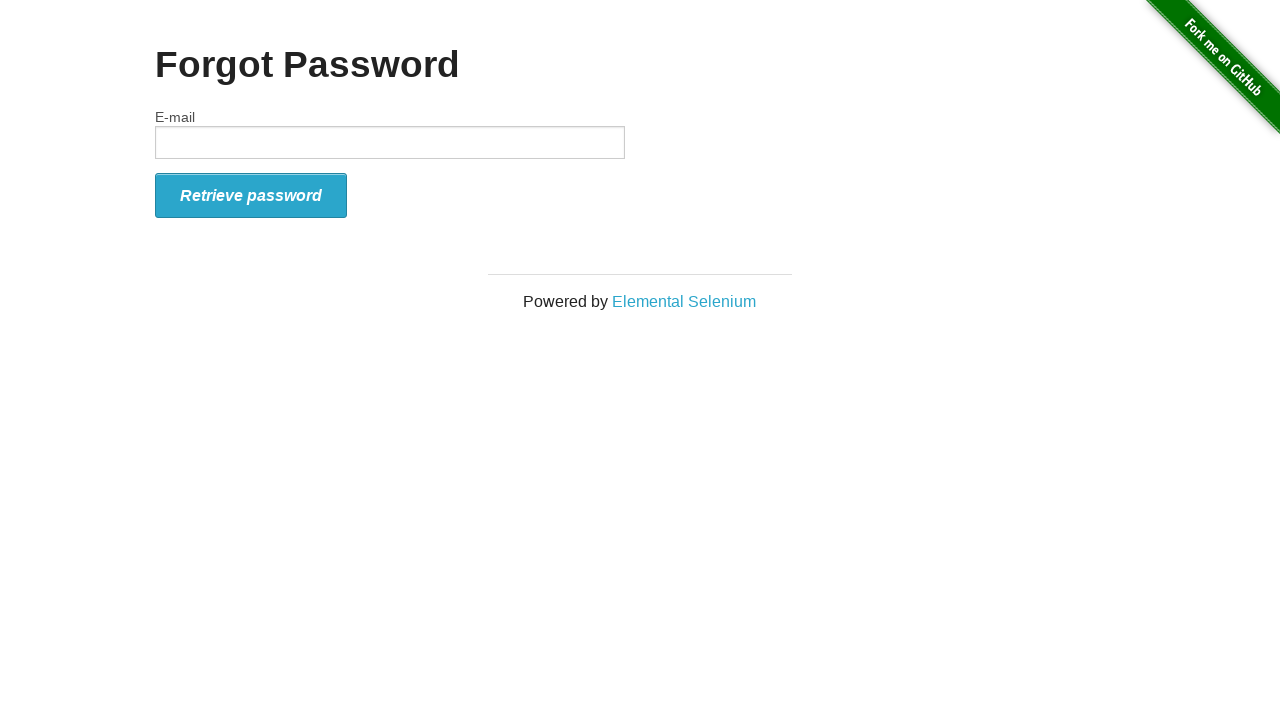

Navigated back to main page
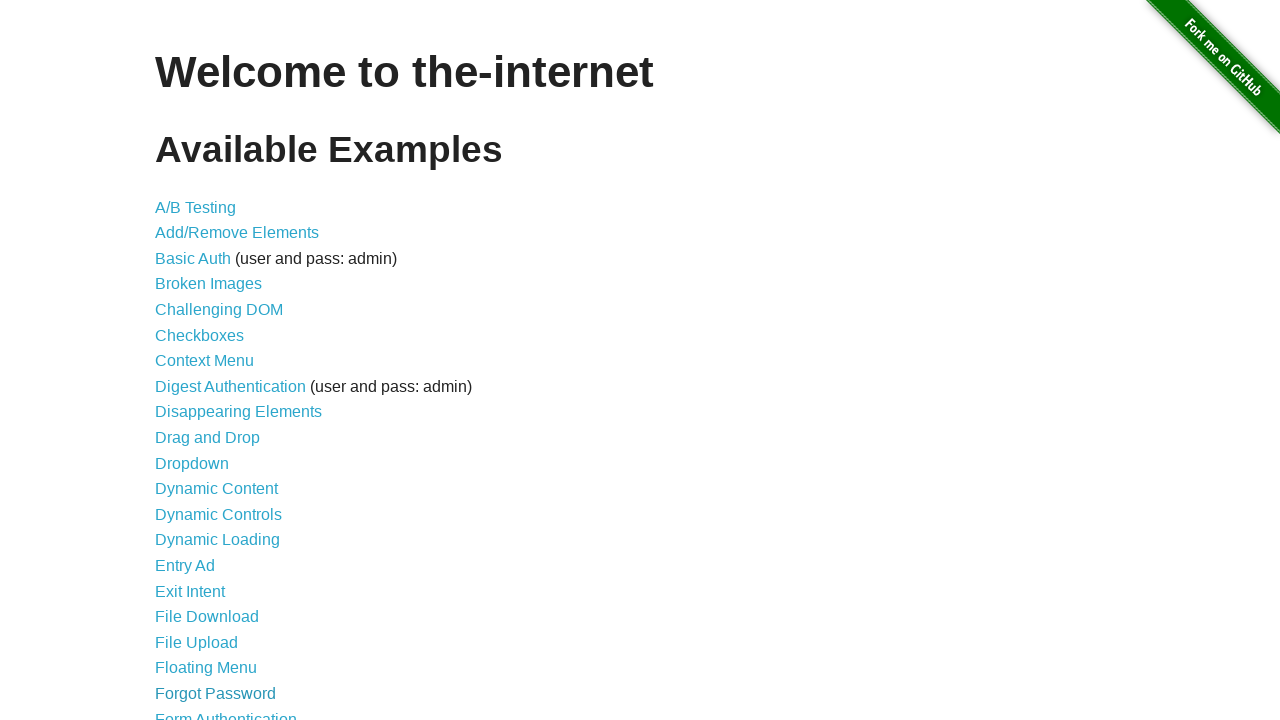

Clicked on 'Form Authentication' link at (226, 712) on text=Form Authentication
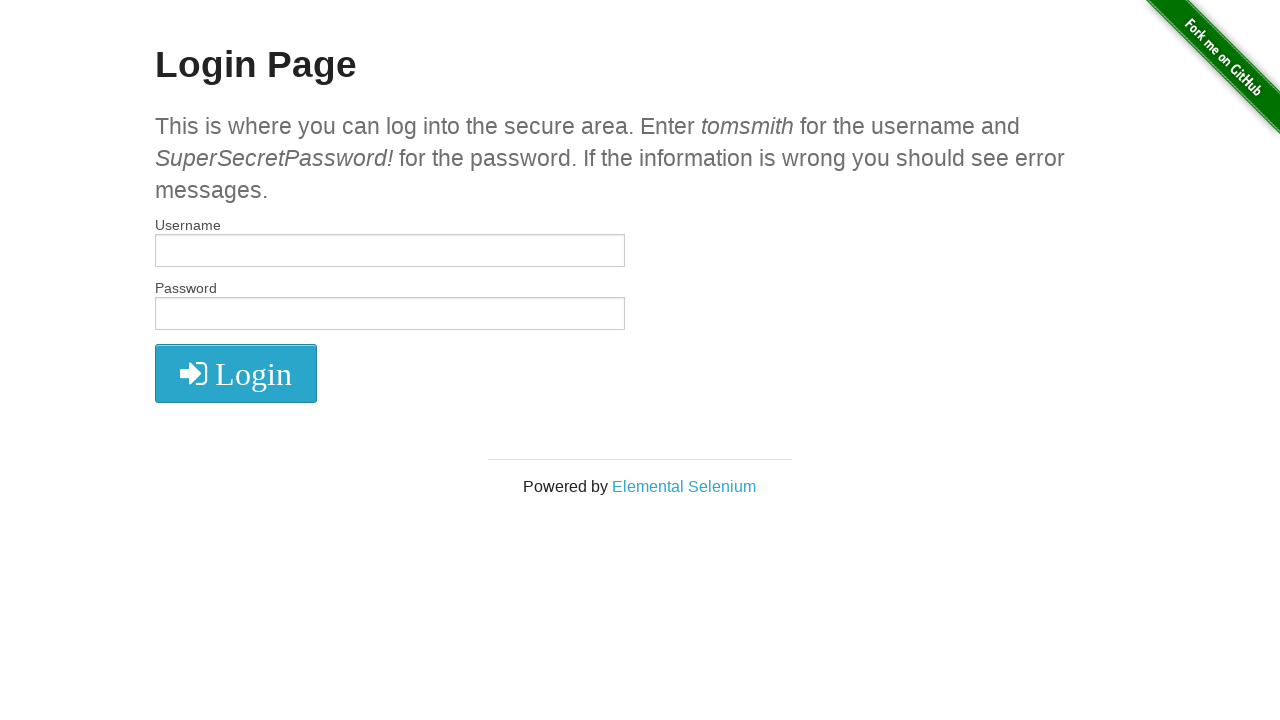

Filled username field with 'tomsmith' on #username
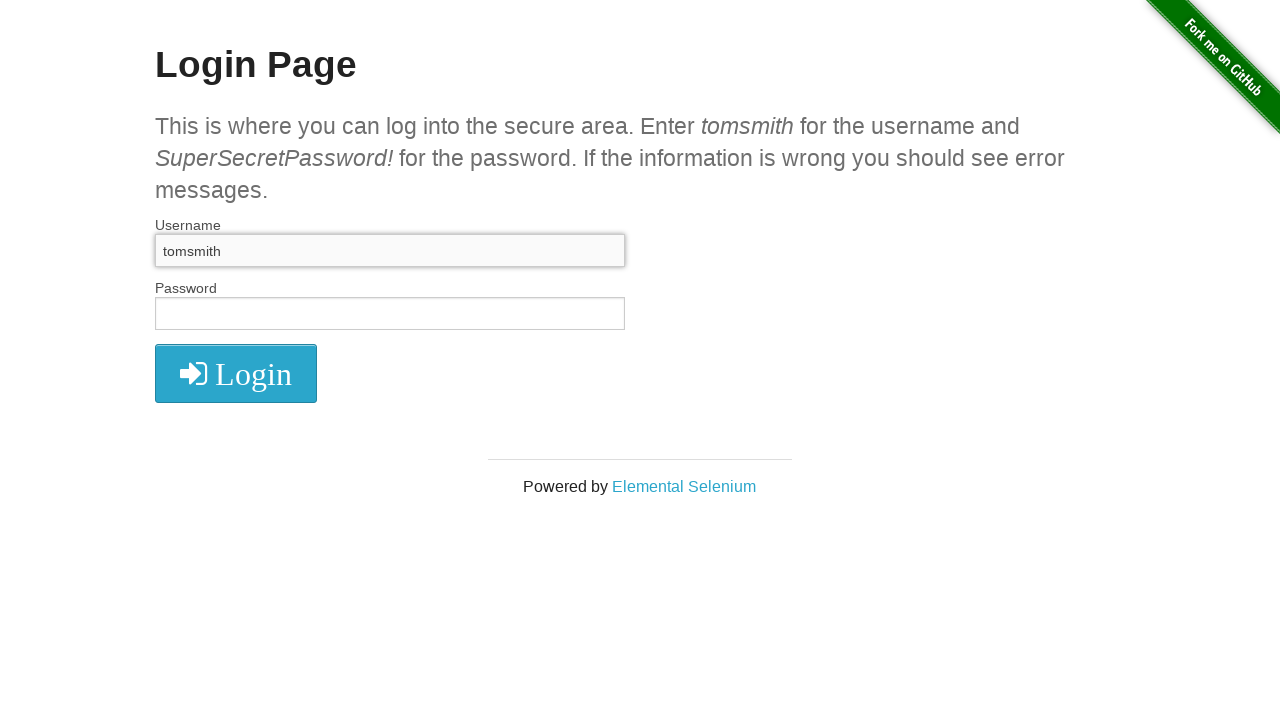

Filled password field with 'SuperSecretPassword!' on input[name='password']
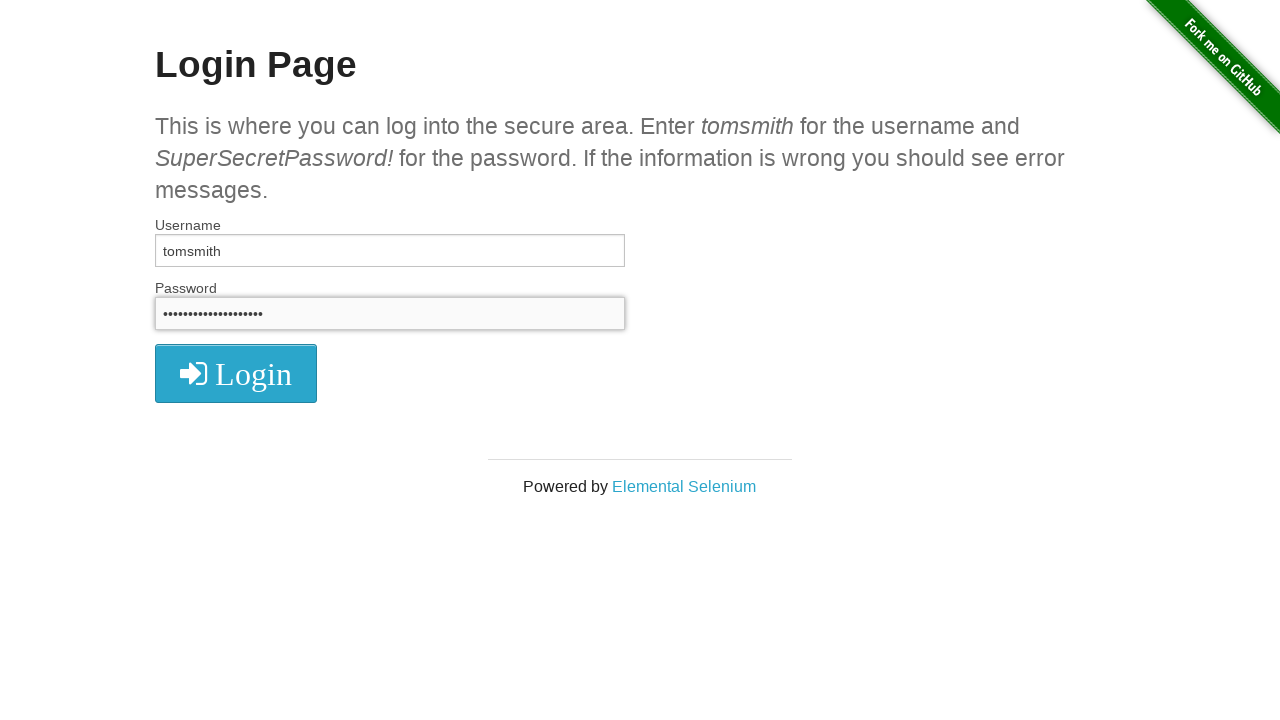

Clicked login button at (236, 373) on button
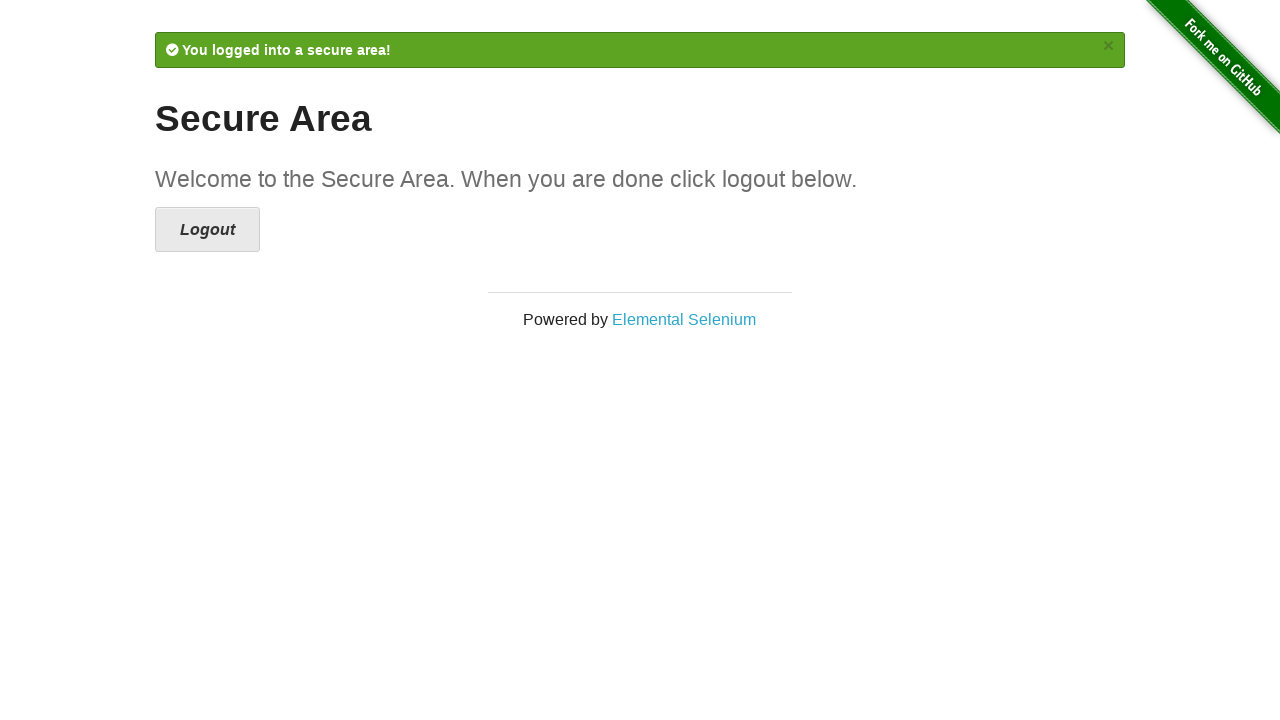

Logout button loaded
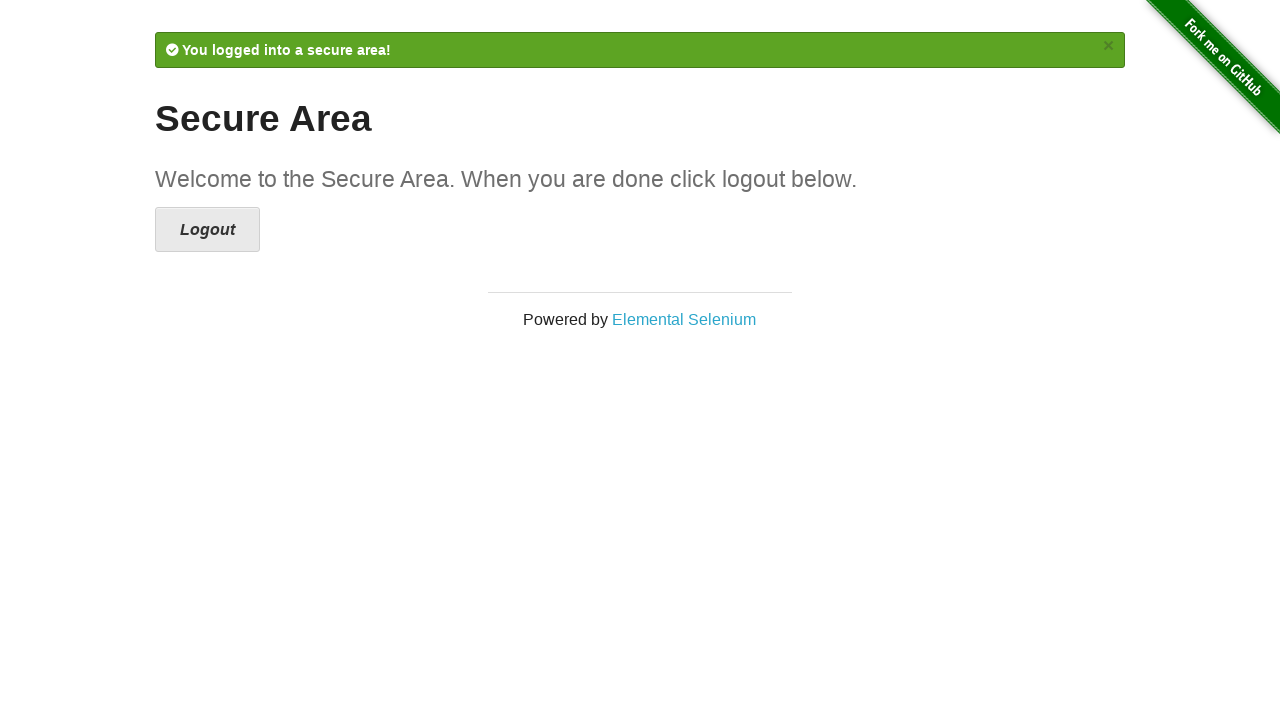

Clicked logout button at (208, 230) on .radius
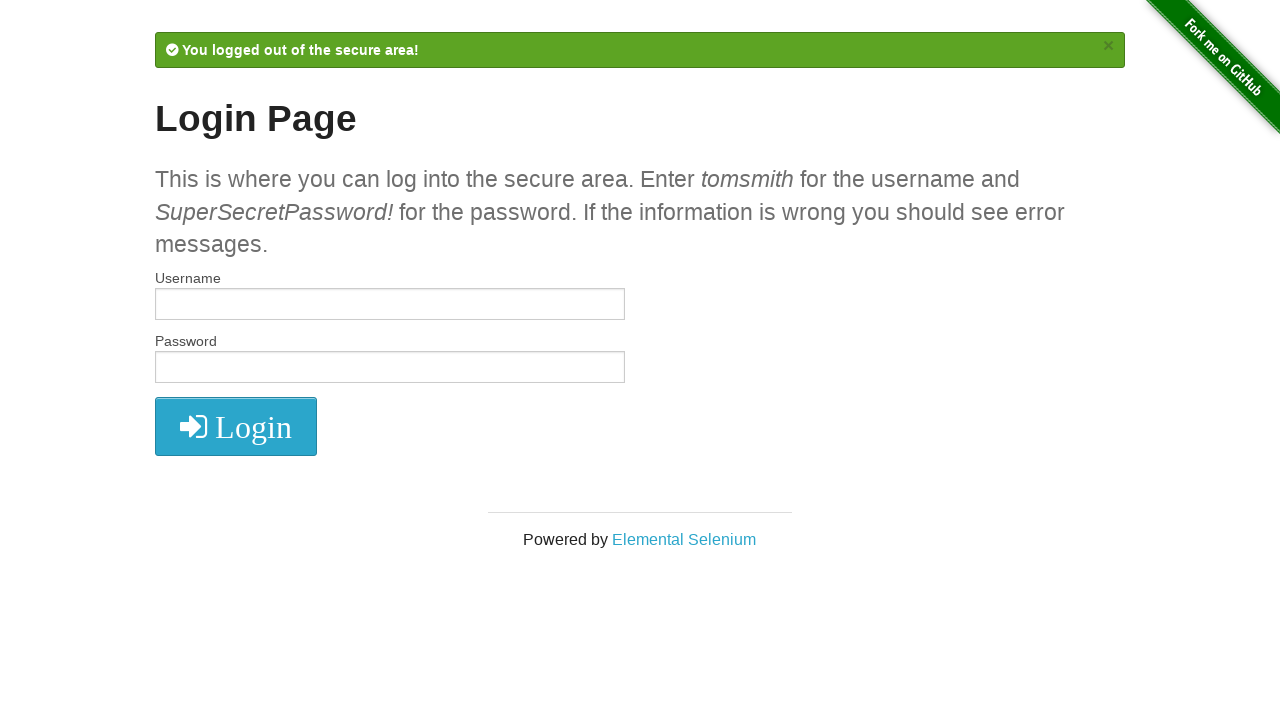

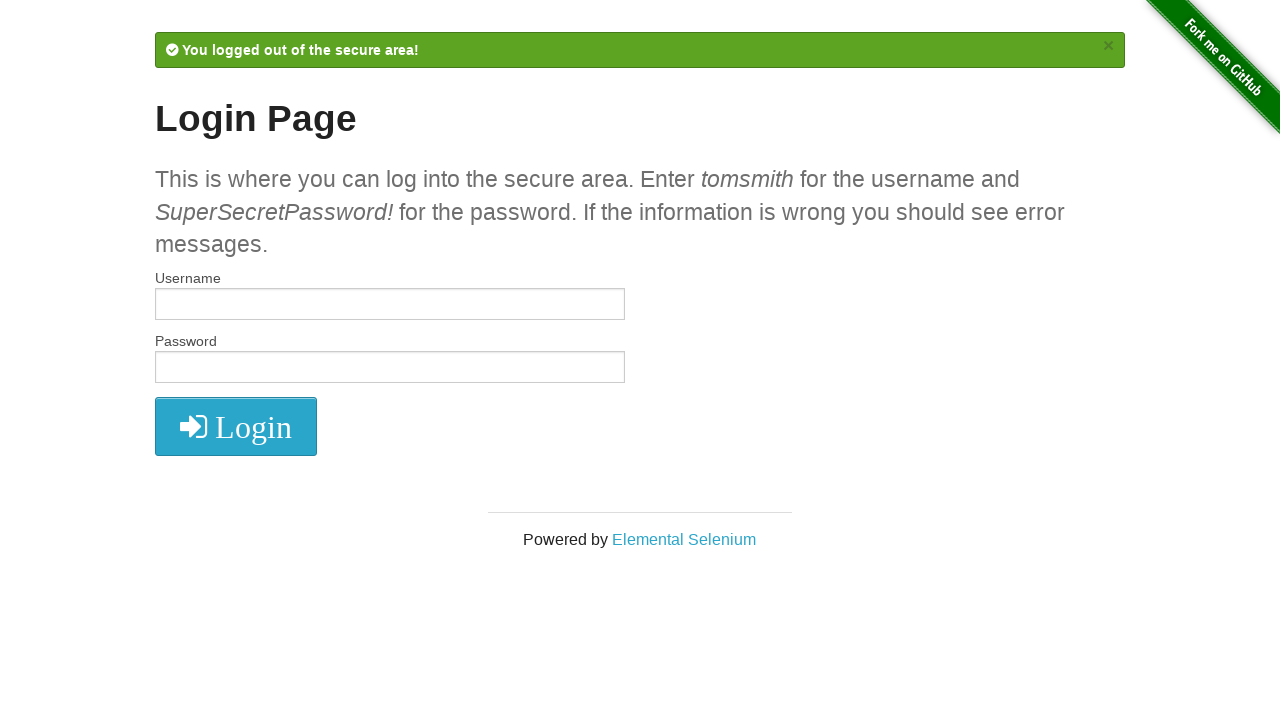